Tests dismissing a JavaScript confirm dialog by clicking a button that triggers the confirm and then canceling it

Starting URL: https://automationfc.github.io/basic-form/index.html

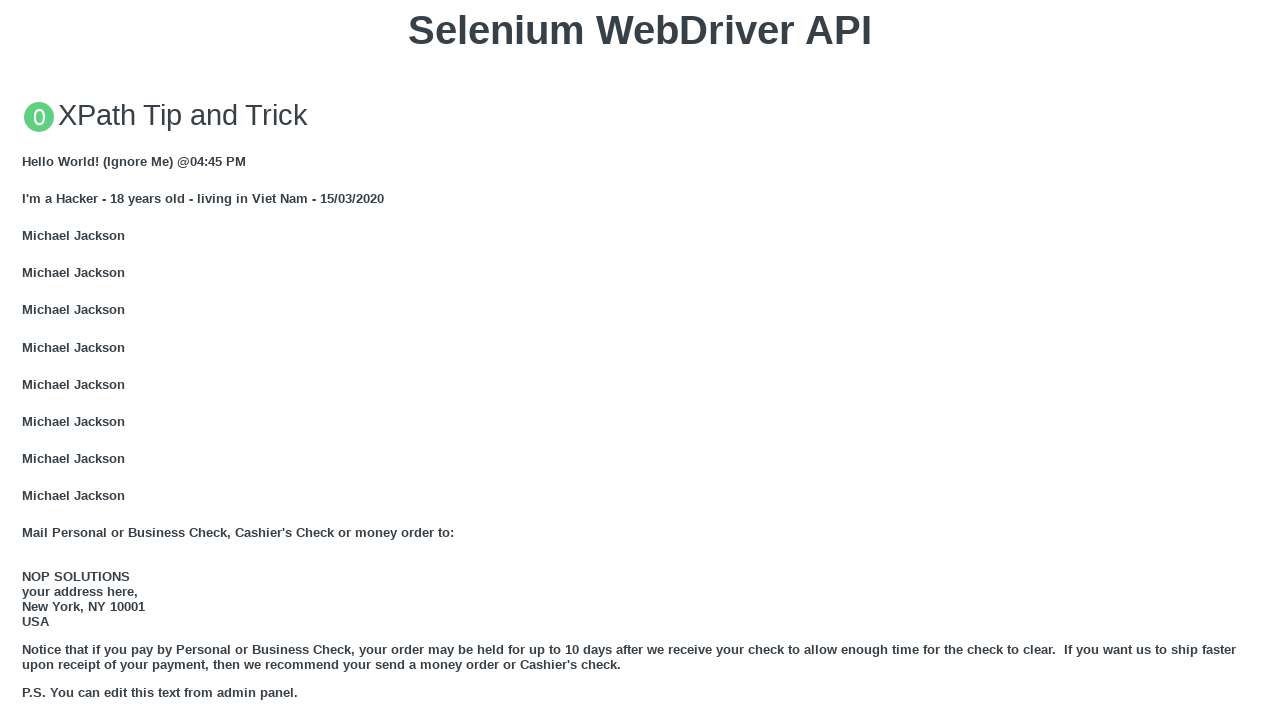

Set up dialog handler to dismiss confirmation dialogs
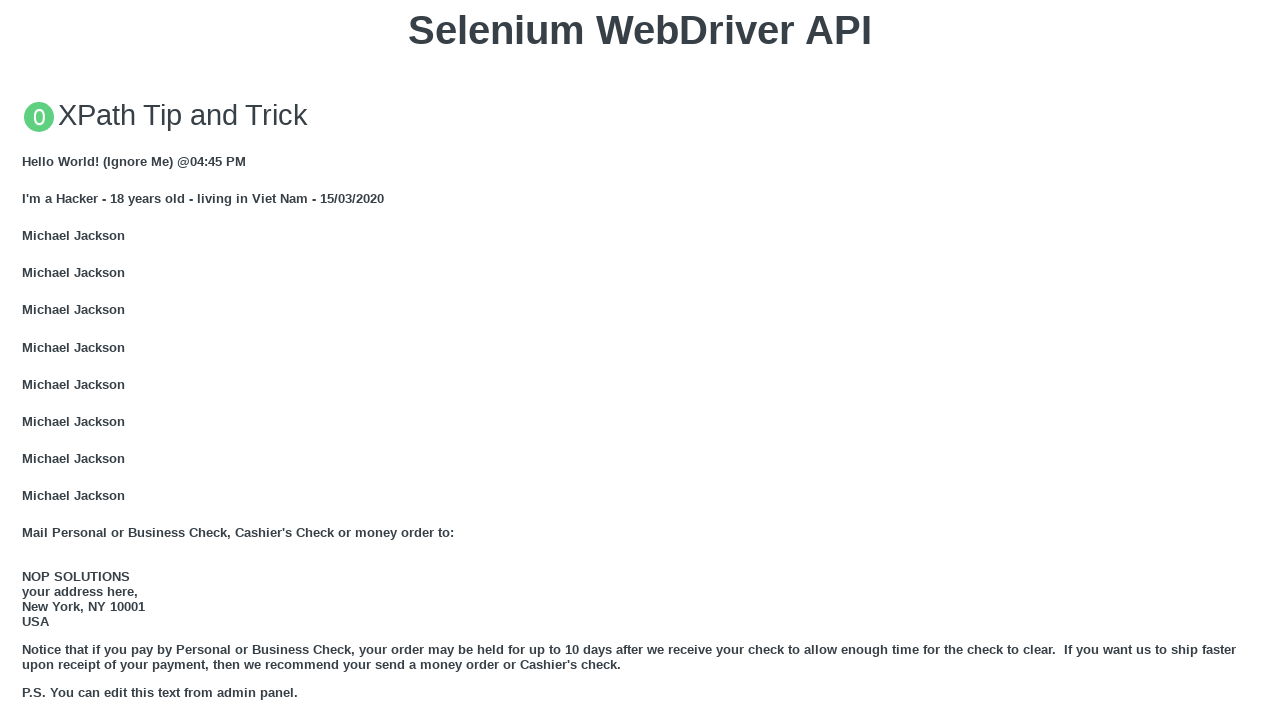

Clicked button to trigger JavaScript confirm dialog at (640, 360) on xpath=//button[text()='Click for JS Confirm']
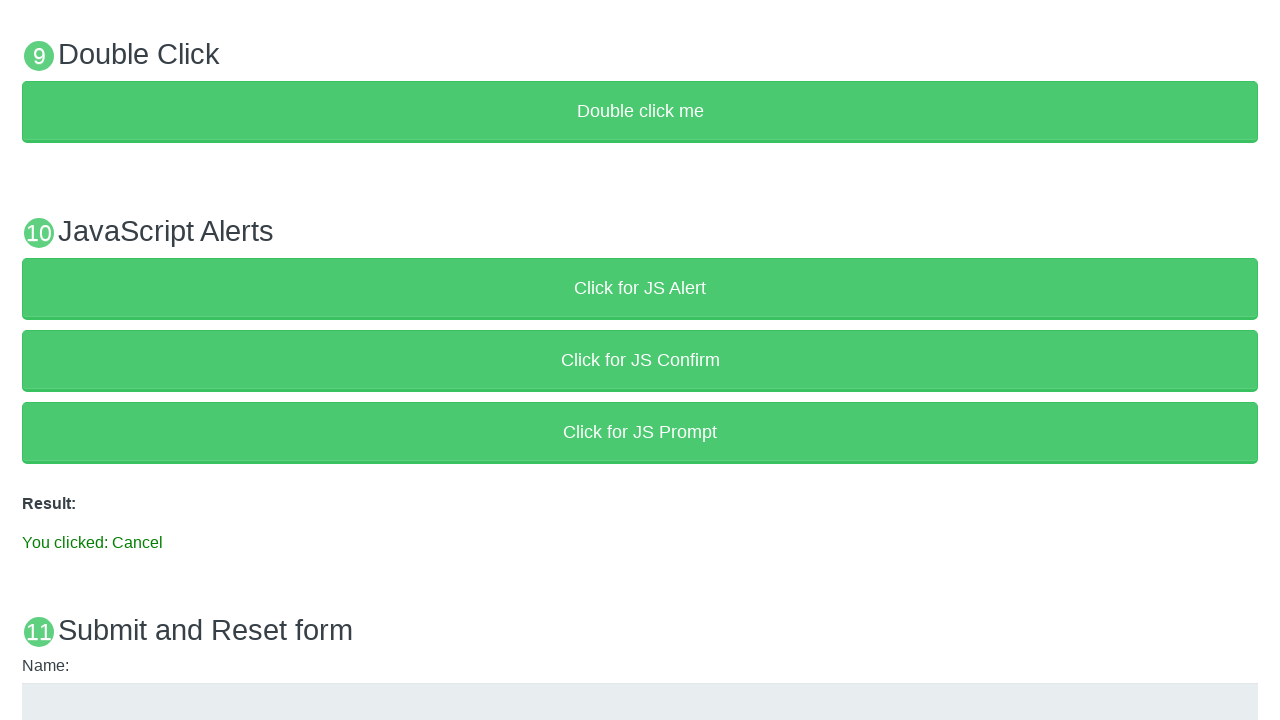

Result text appeared after dismissing confirm dialog
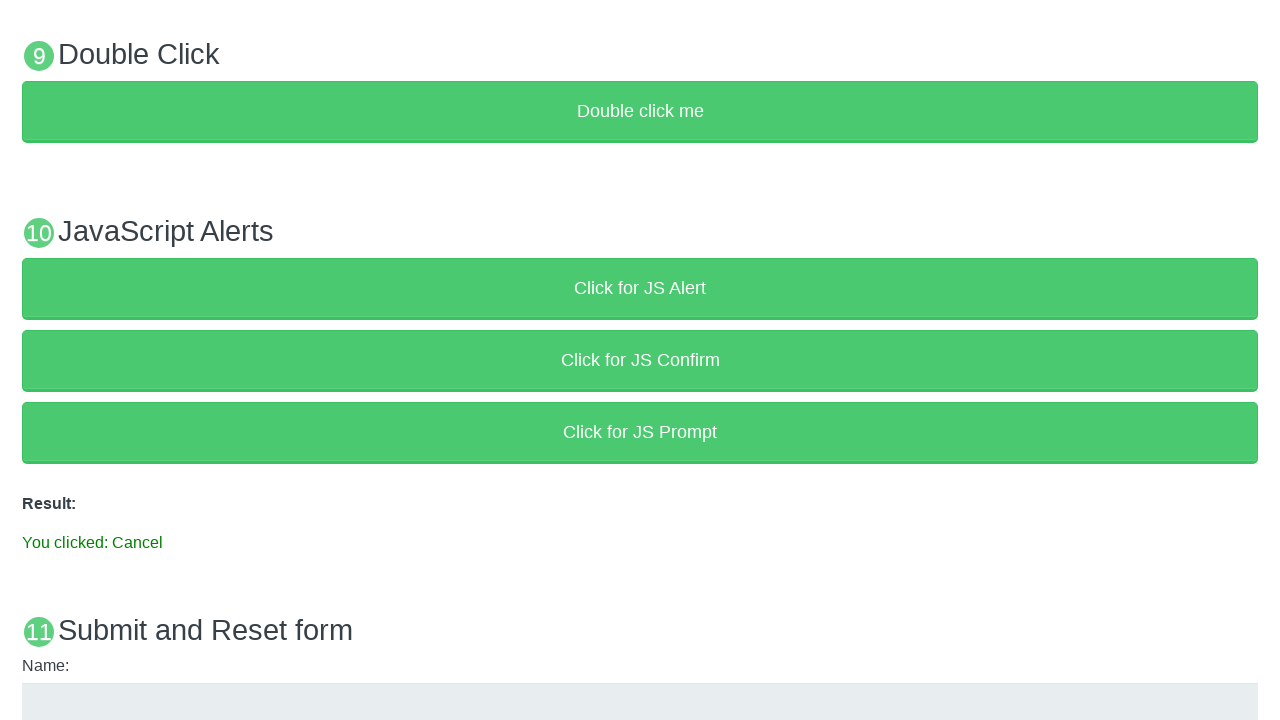

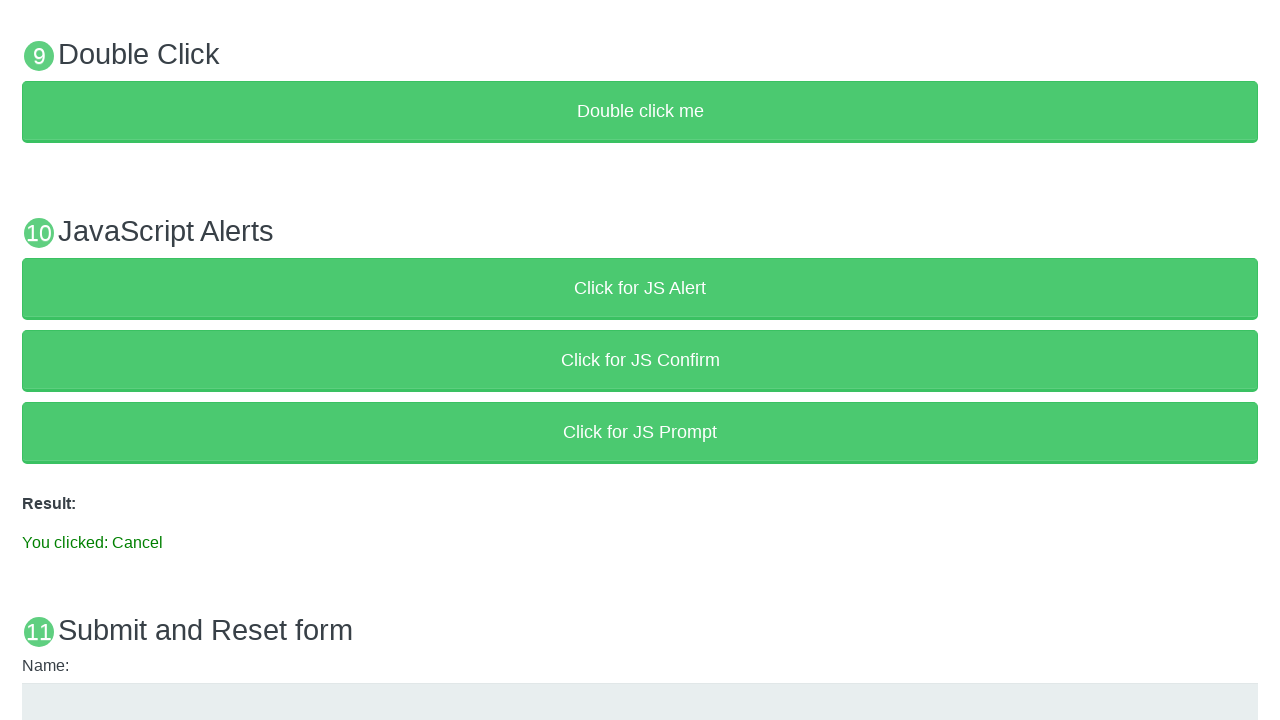